Navigates to a Google Form page. The script only performs navigation without any further form interactions.

Starting URL: https://forms.gle/fTG7MkjZqWaRgg2GA

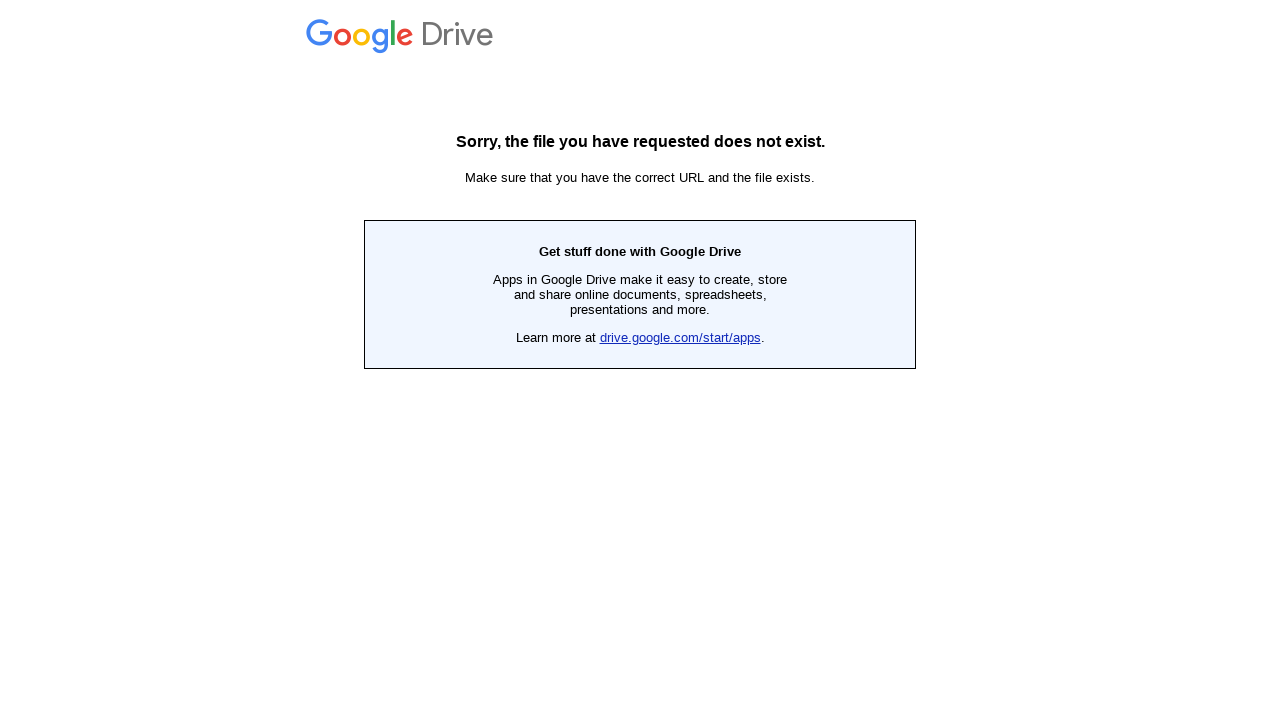

Navigated to Google Form page
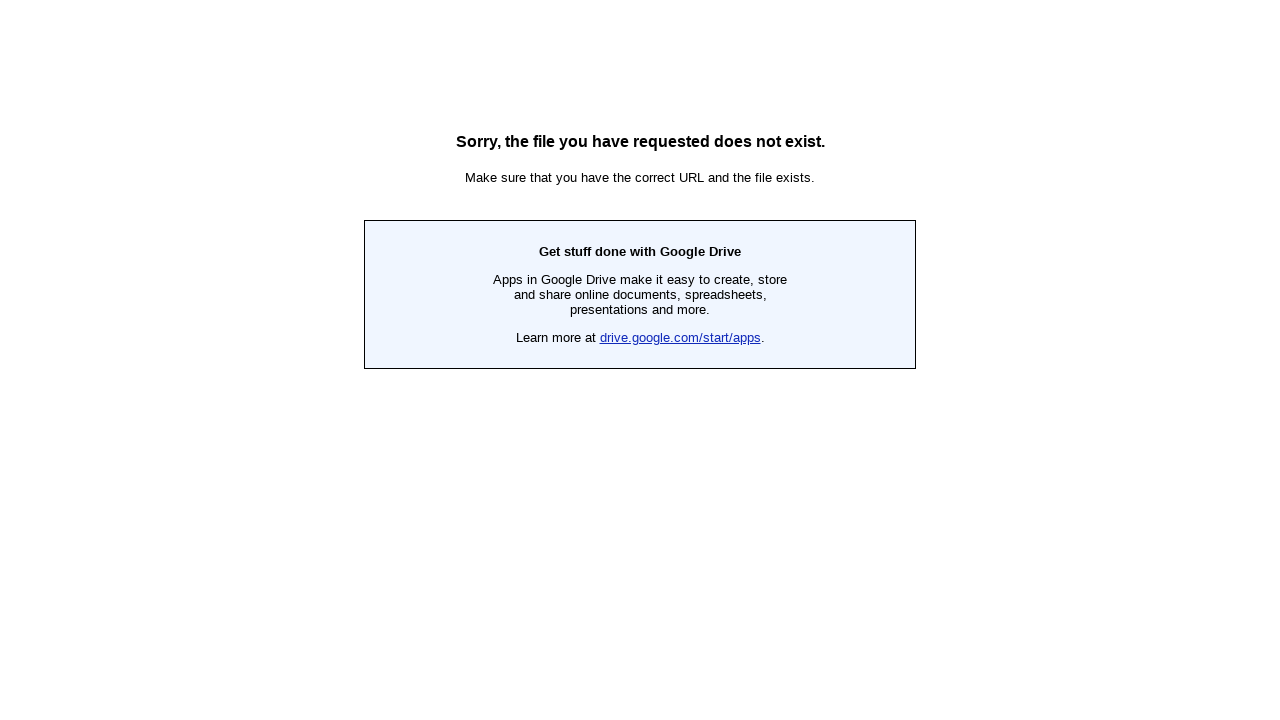

Waited for form page to fully load (networkidle)
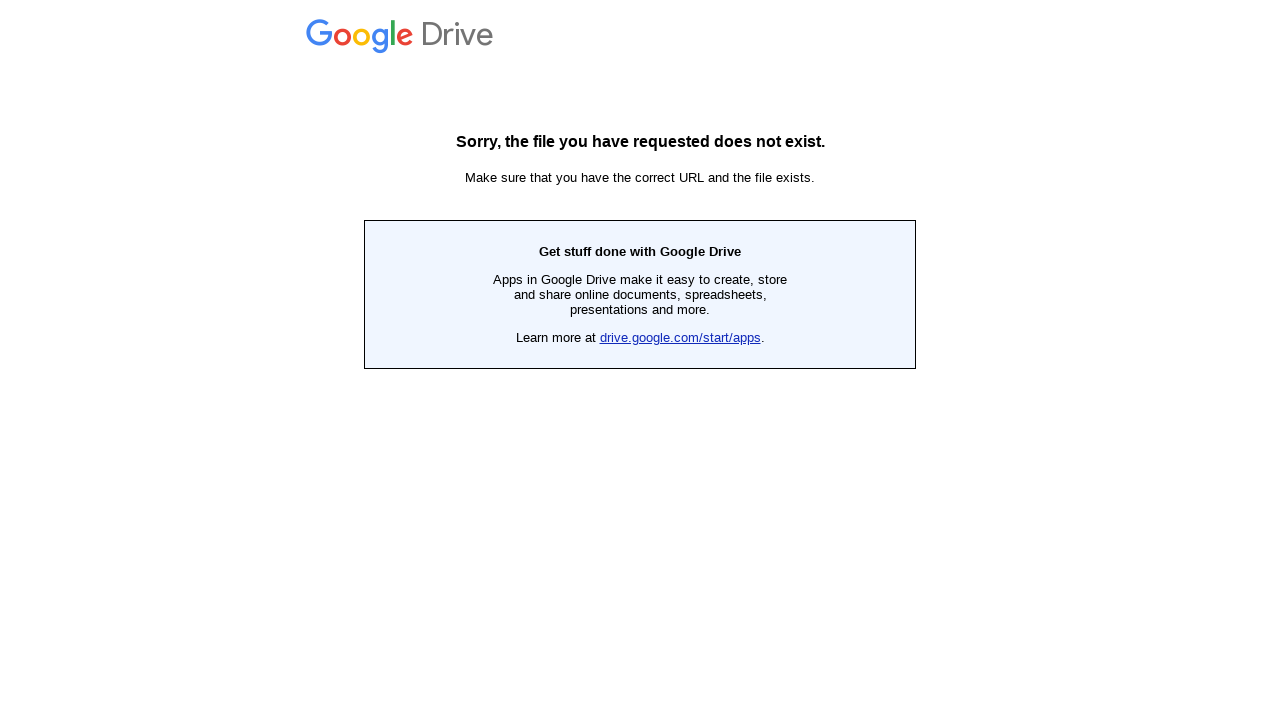

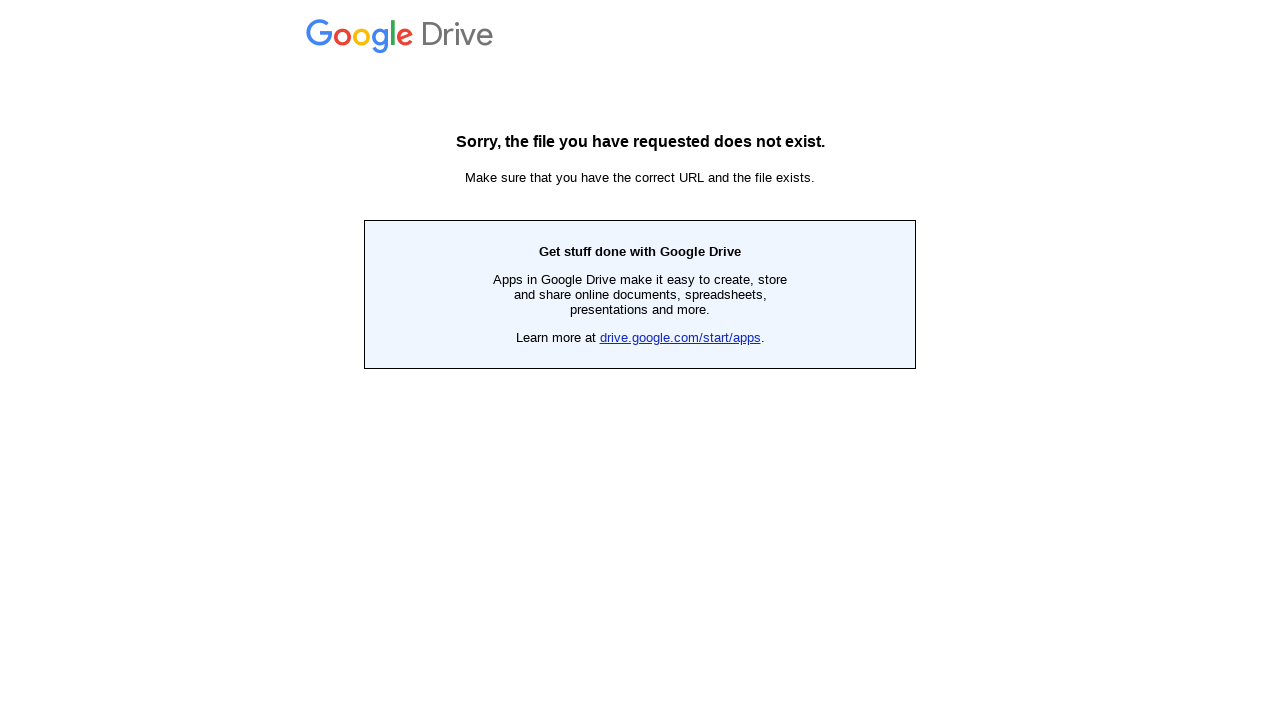